Tests that the Nome field accepts a string with line breaks and emojis

Starting URL: https://tc-1-final-parte1.vercel.app/

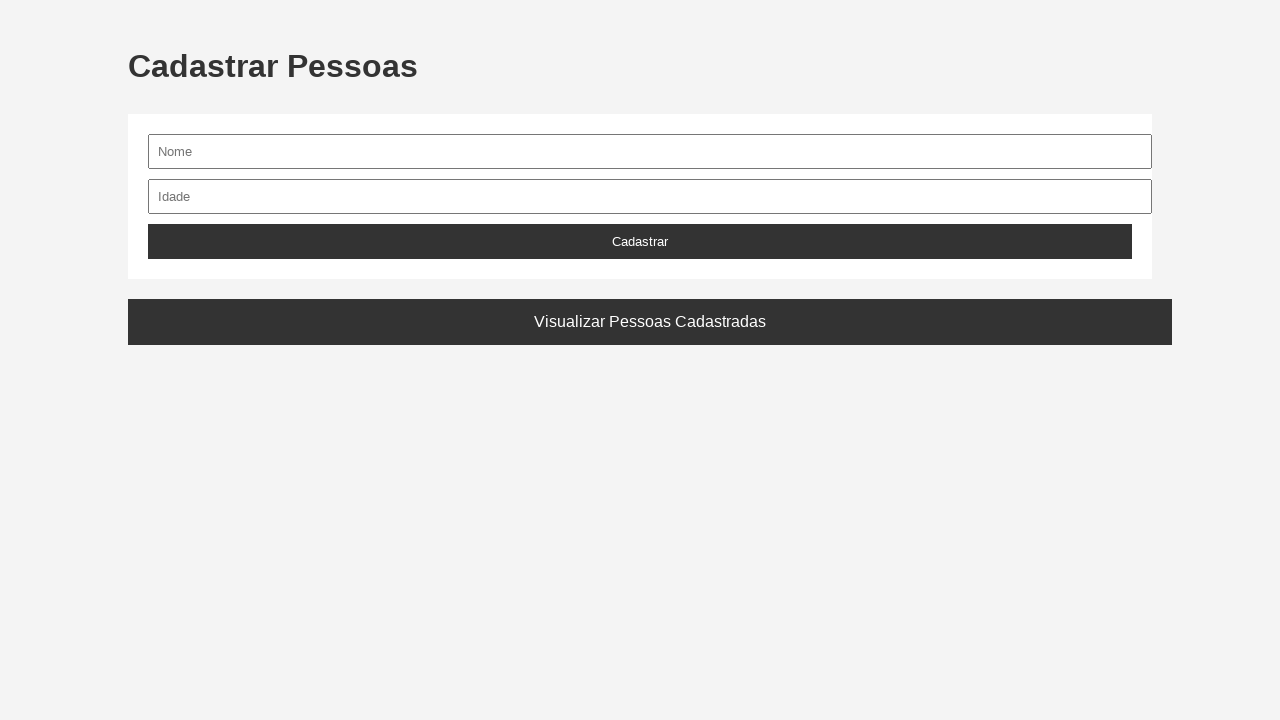

Filled Nome field with text containing line breaks and emojis on #nome
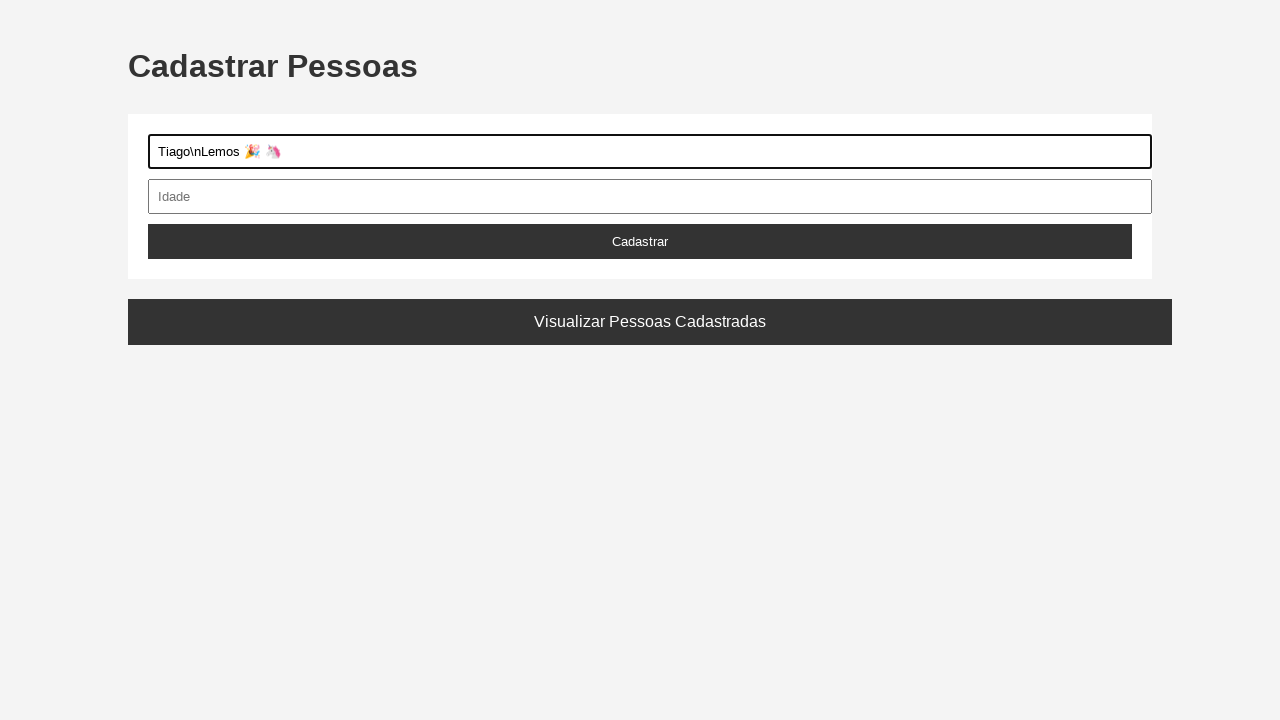

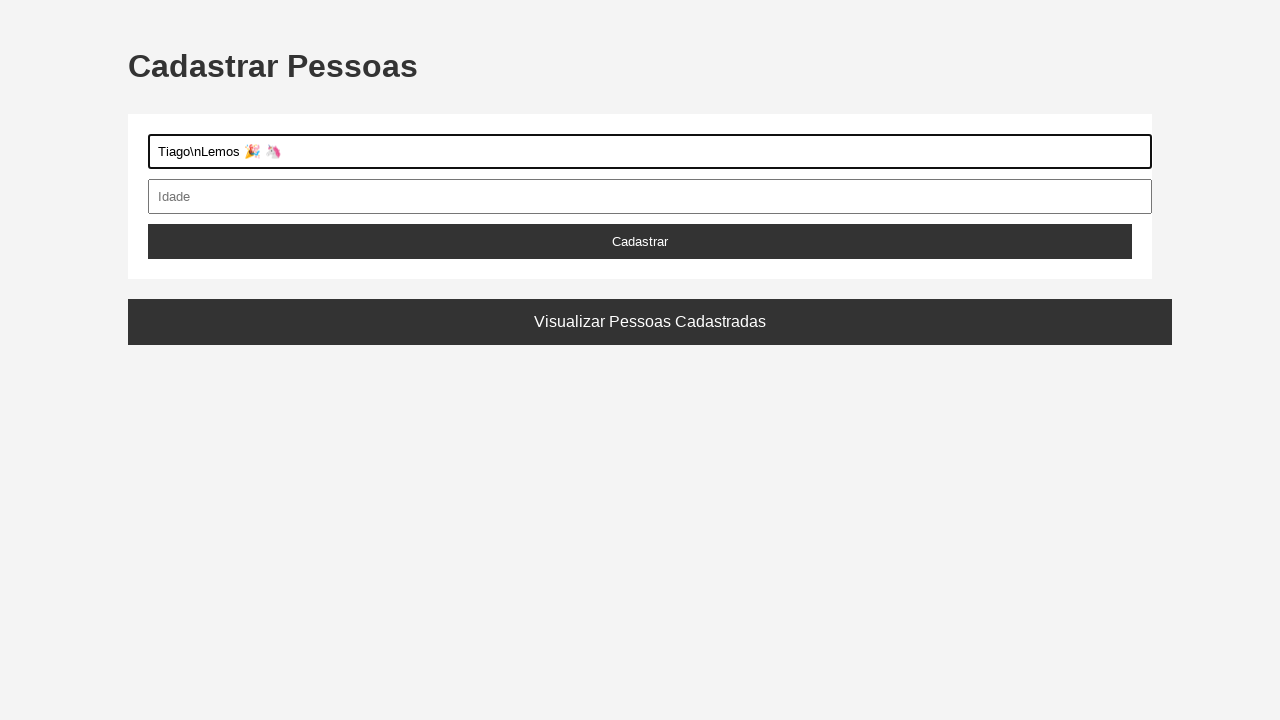